Tests marking all todo items as completed using the toggle all checkbox

Starting URL: https://demo.playwright.dev/todomvc

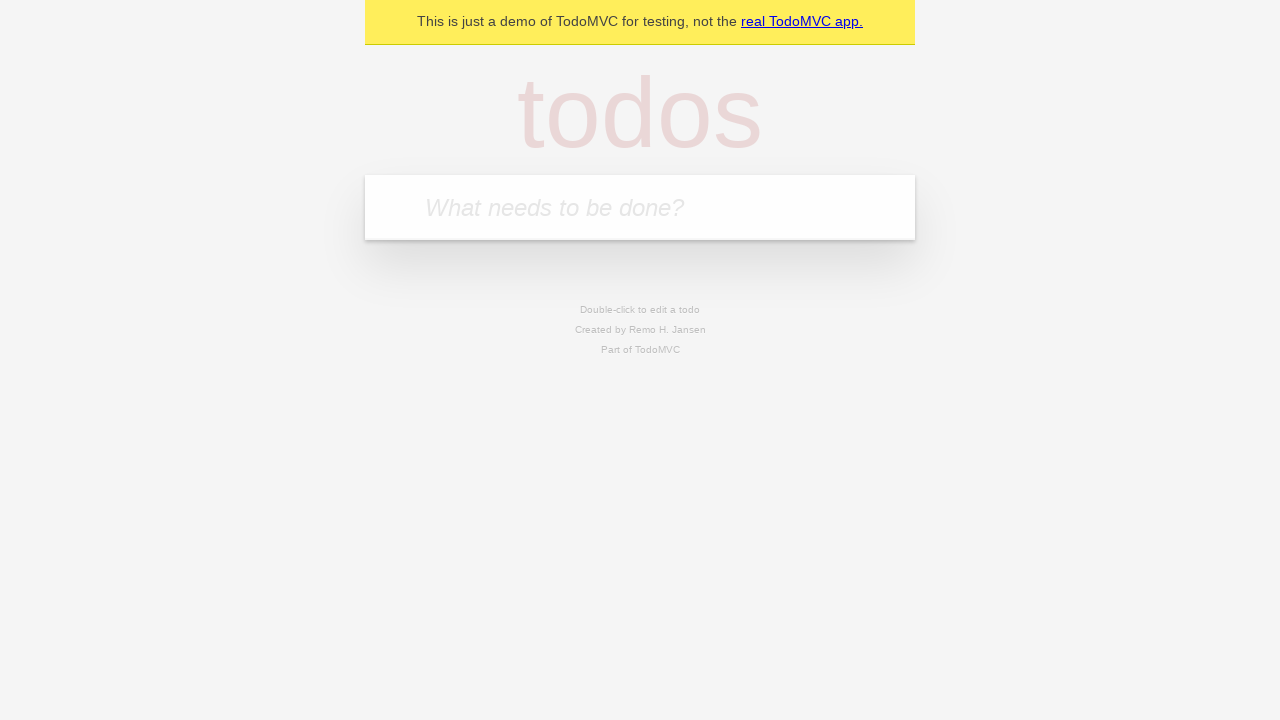

Filled todo input with 'buy some cheese' on internal:attr=[placeholder="What needs to be done?"i]
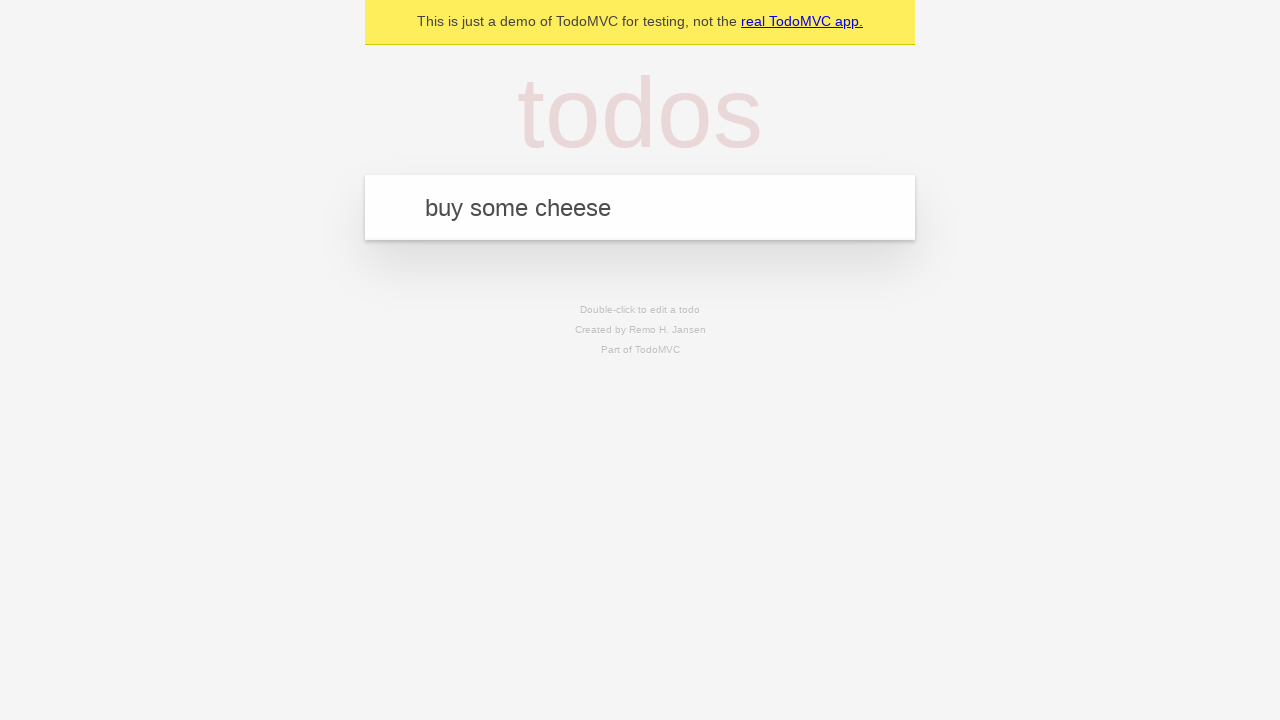

Pressed Enter to add first todo item on internal:attr=[placeholder="What needs to be done?"i]
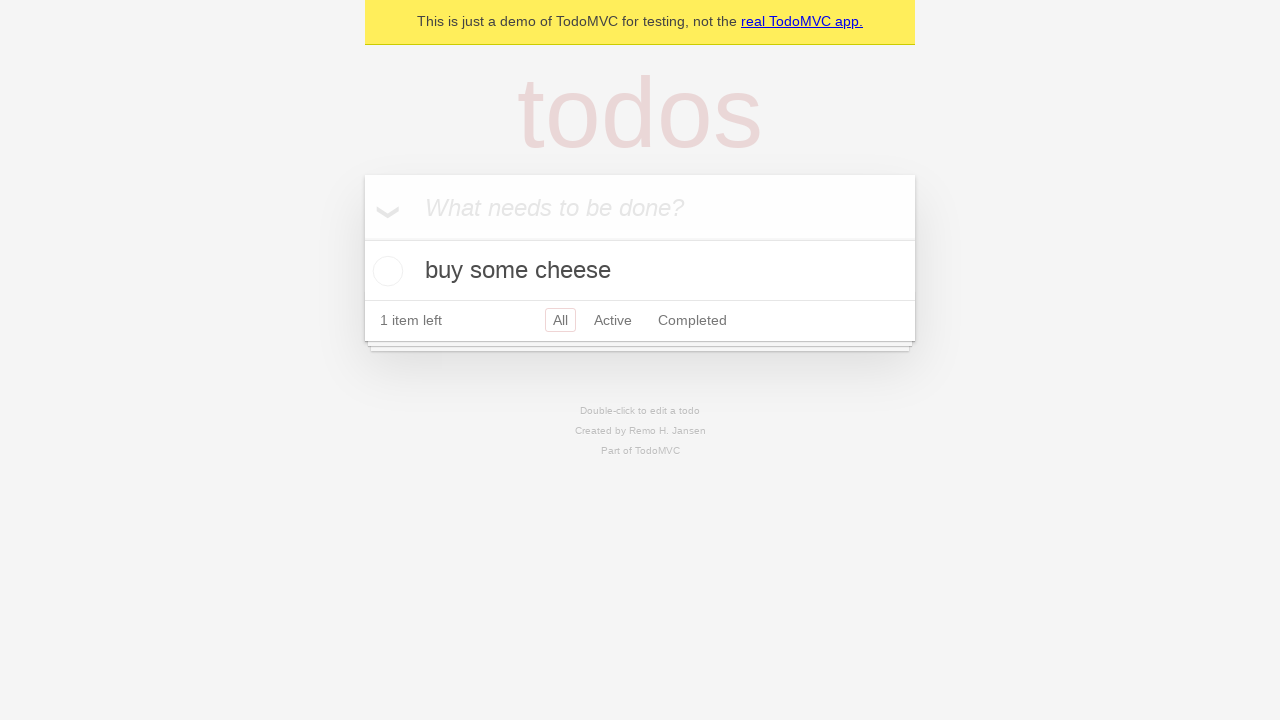

Filled todo input with 'feed the cat' on internal:attr=[placeholder="What needs to be done?"i]
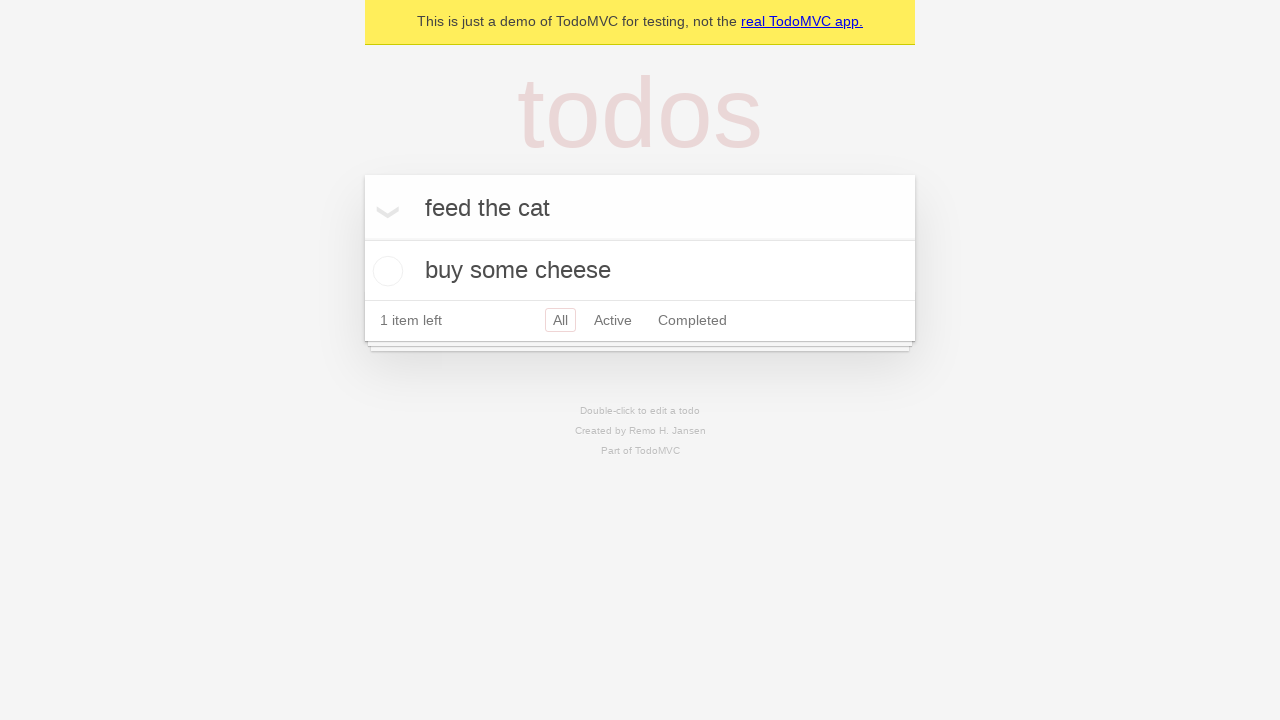

Pressed Enter to add second todo item on internal:attr=[placeholder="What needs to be done?"i]
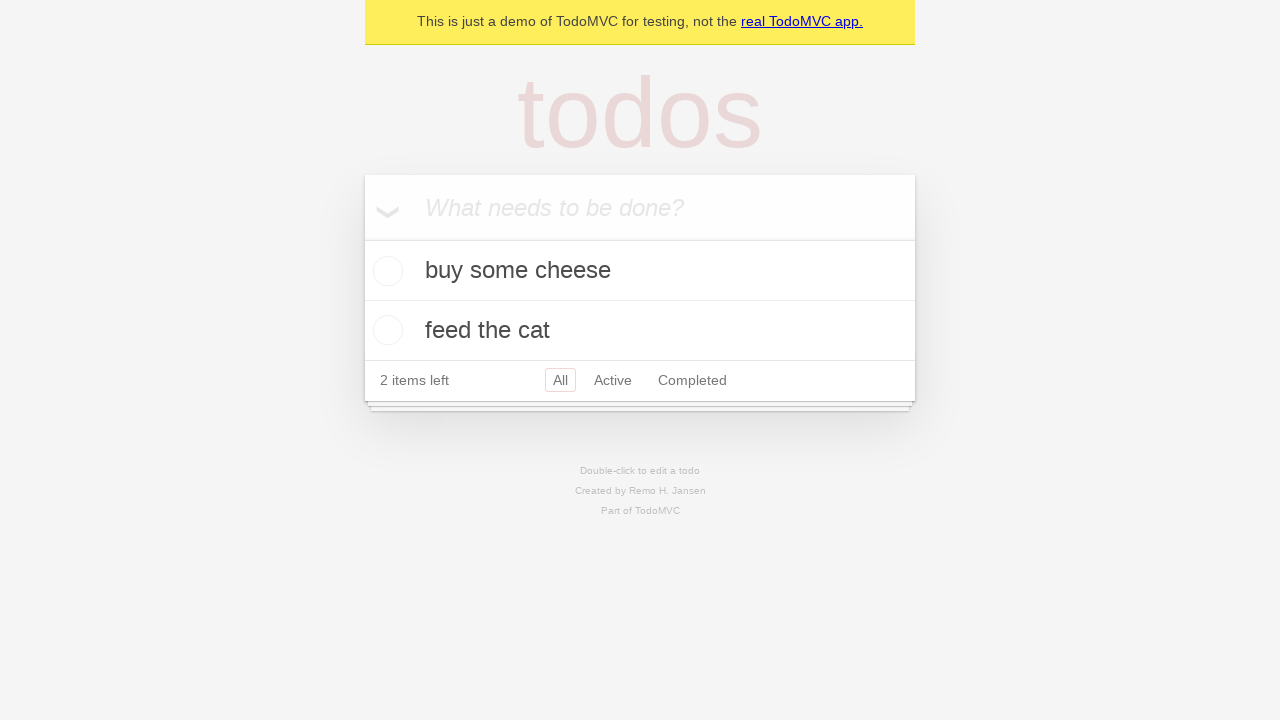

Filled todo input with 'book a doctors appointment' on internal:attr=[placeholder="What needs to be done?"i]
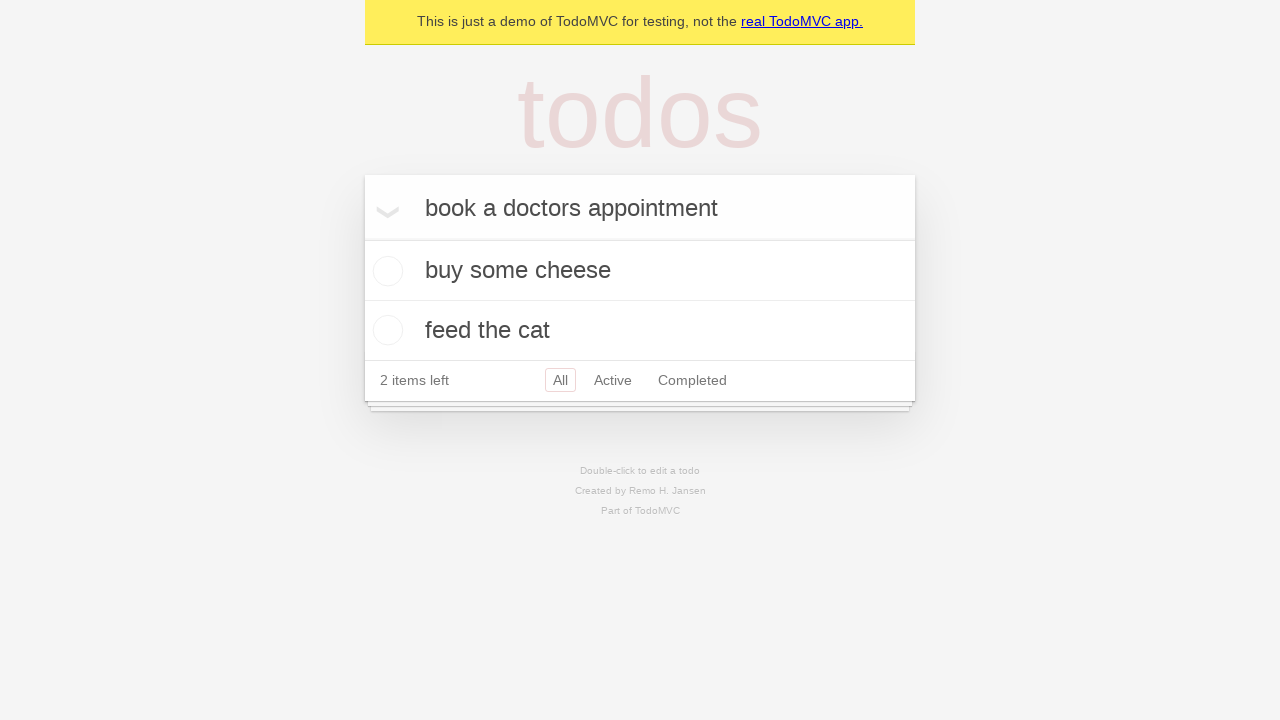

Pressed Enter to add third todo item on internal:attr=[placeholder="What needs to be done?"i]
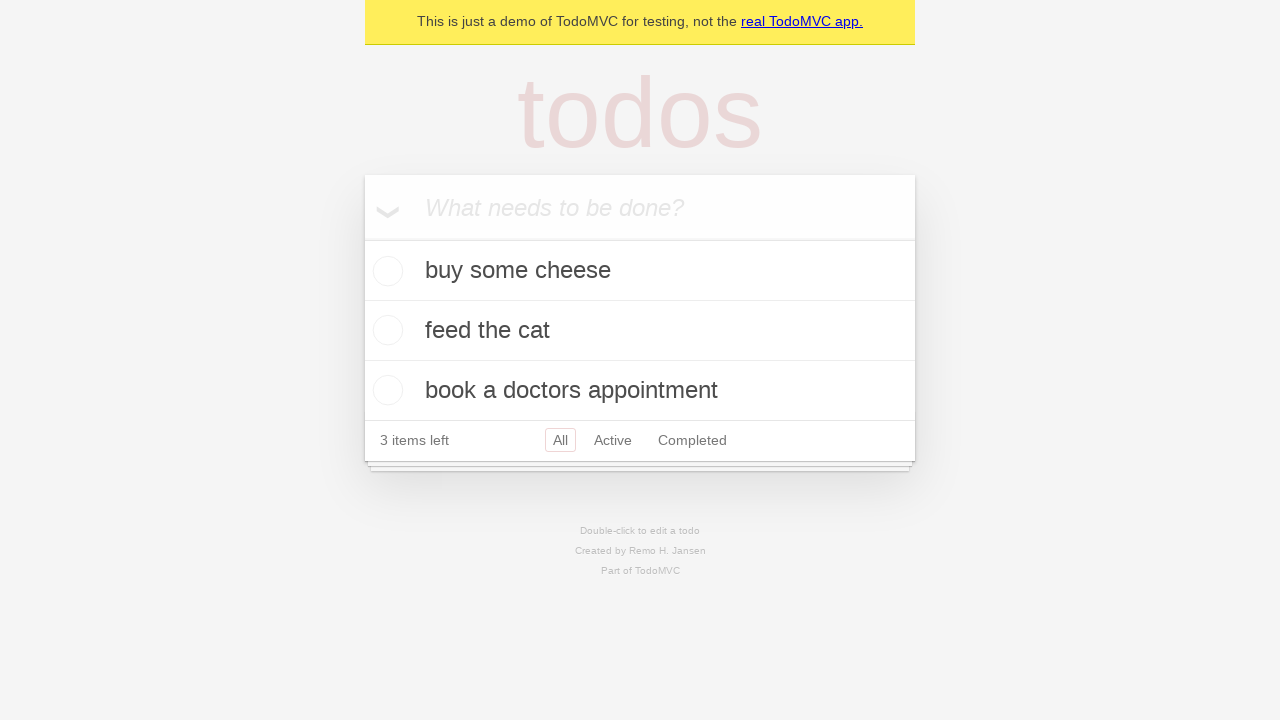

Clicked 'Mark all as complete' checkbox to complete all todos at (362, 238) on internal:label="Mark all as complete"i
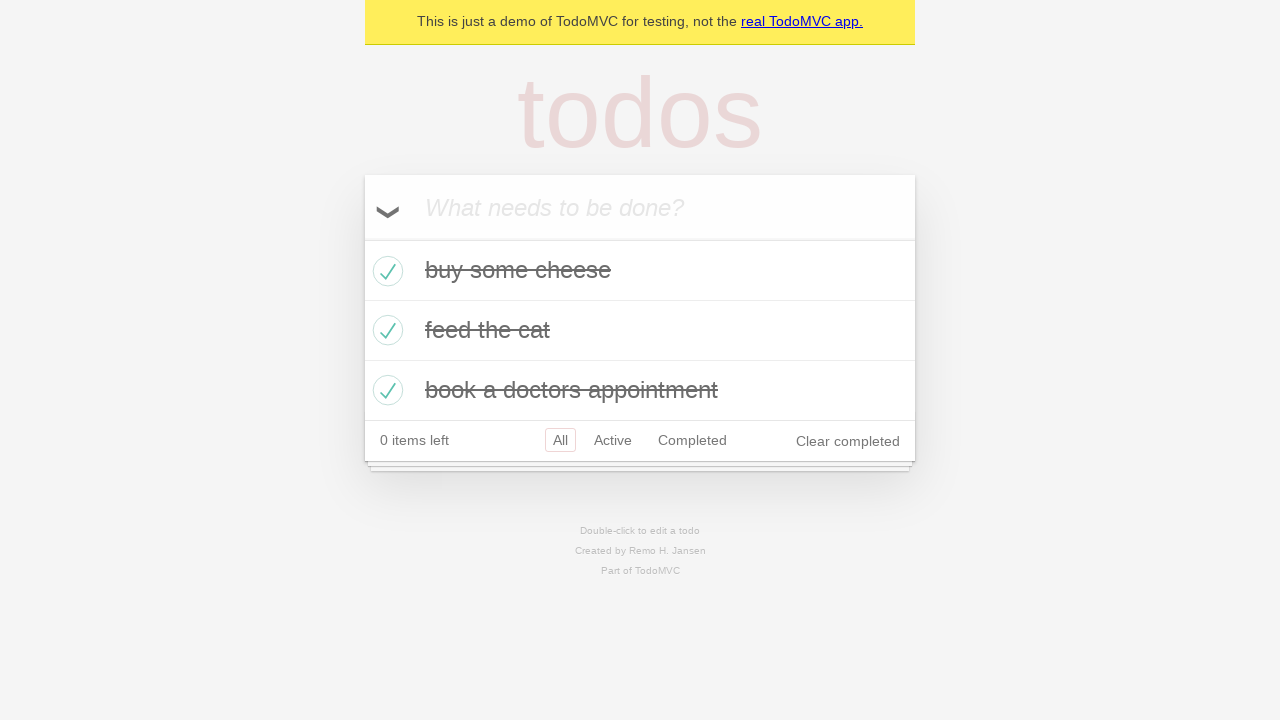

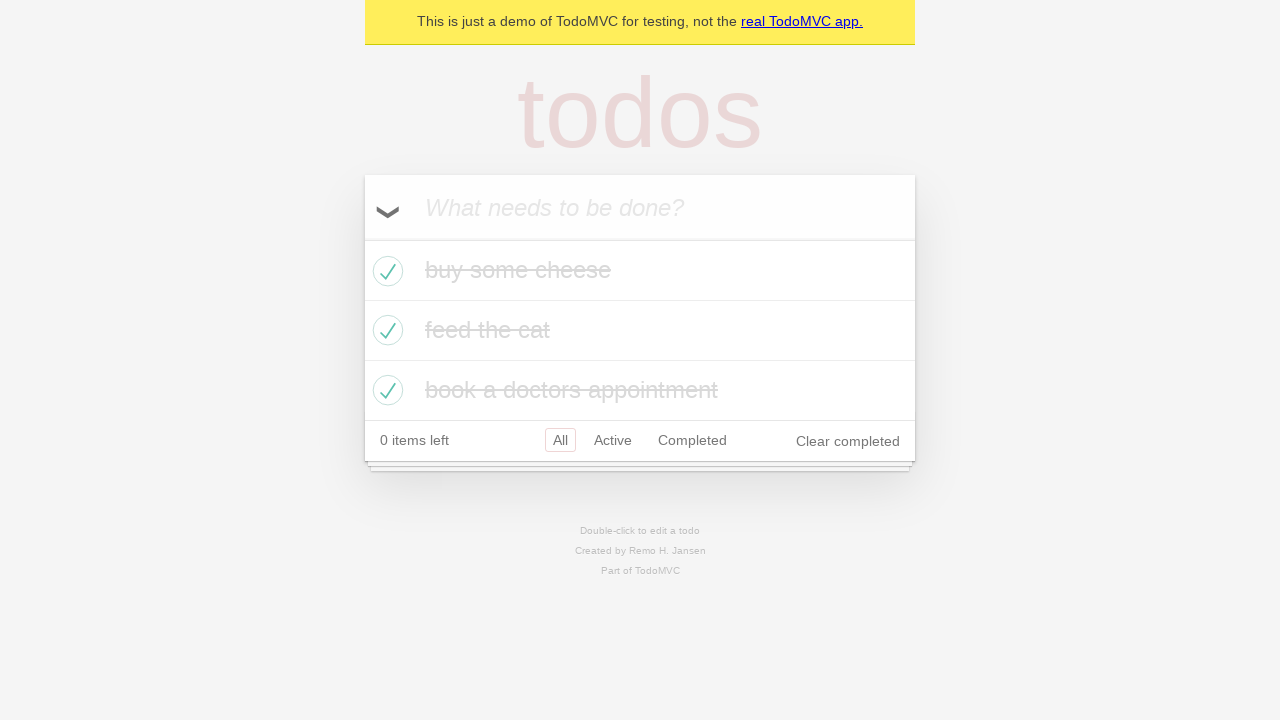